Navigates to the Selenium downloads page and scrolls to the "Selenium IDE" section, then scrolls up slightly for better visibility.

Starting URL: https://www.selenium.dev/downloads/

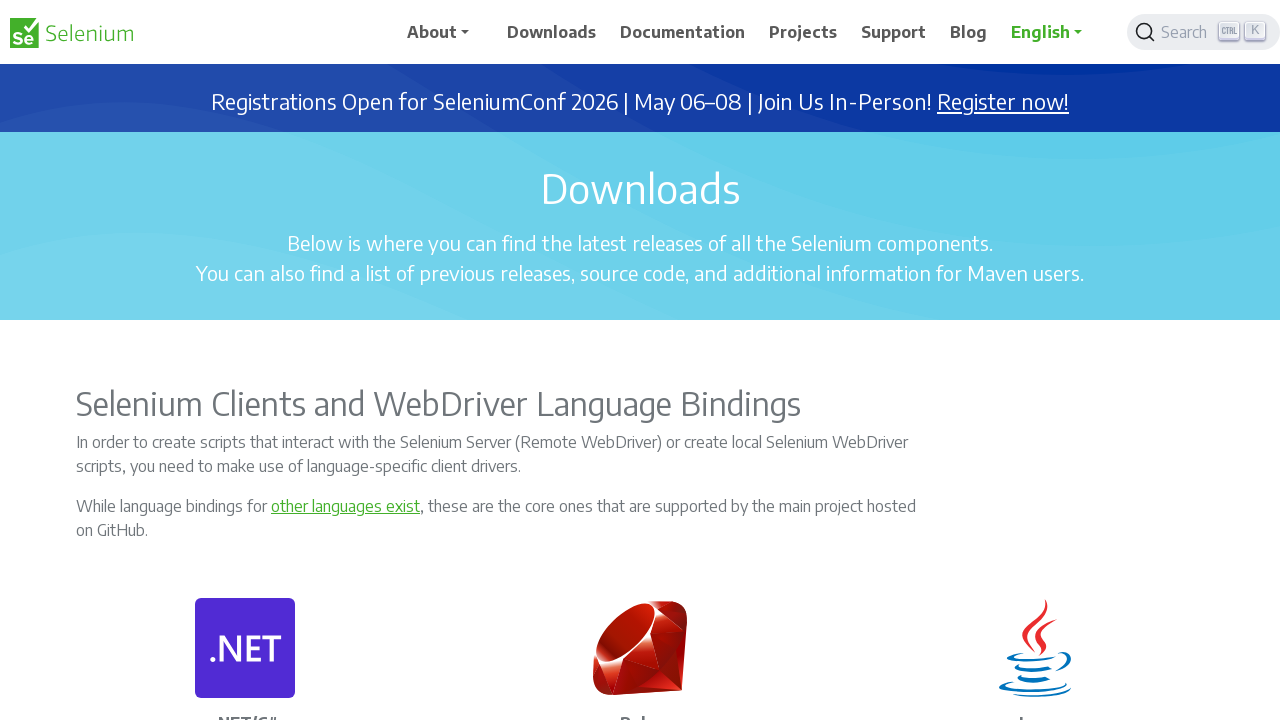

Waited for page to load (domcontentloaded)
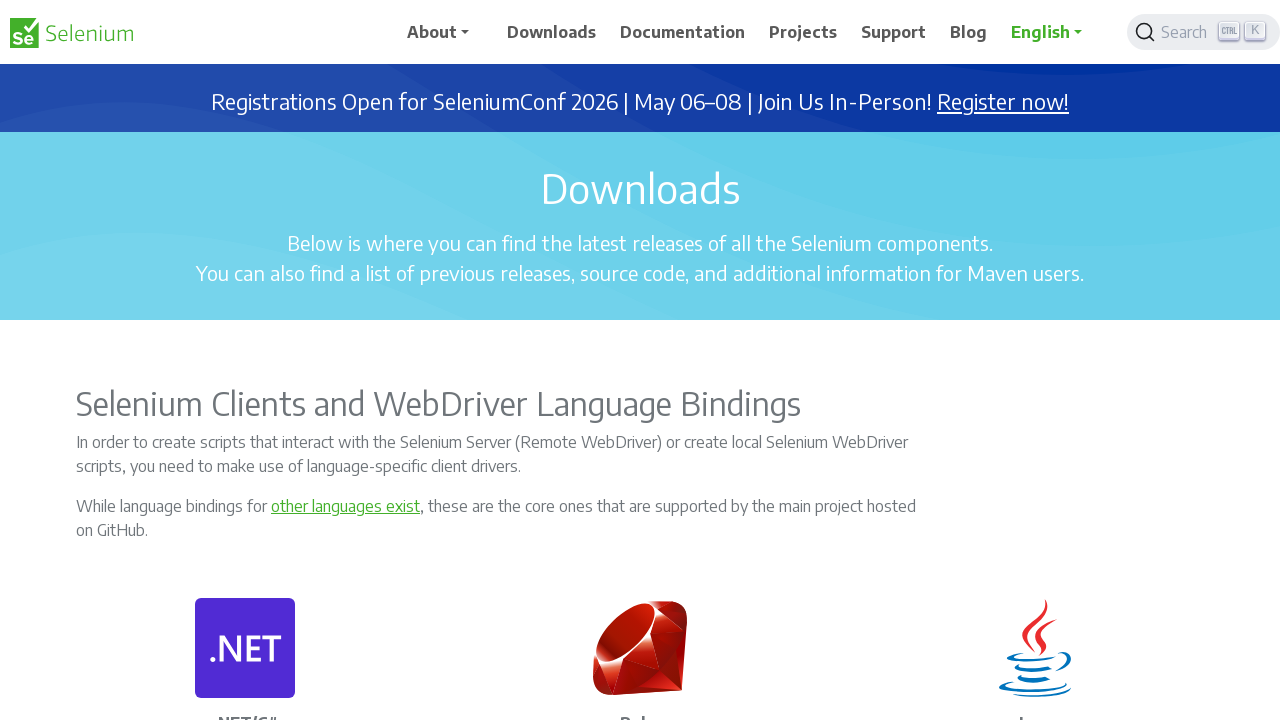

Located Selenium IDE heading element
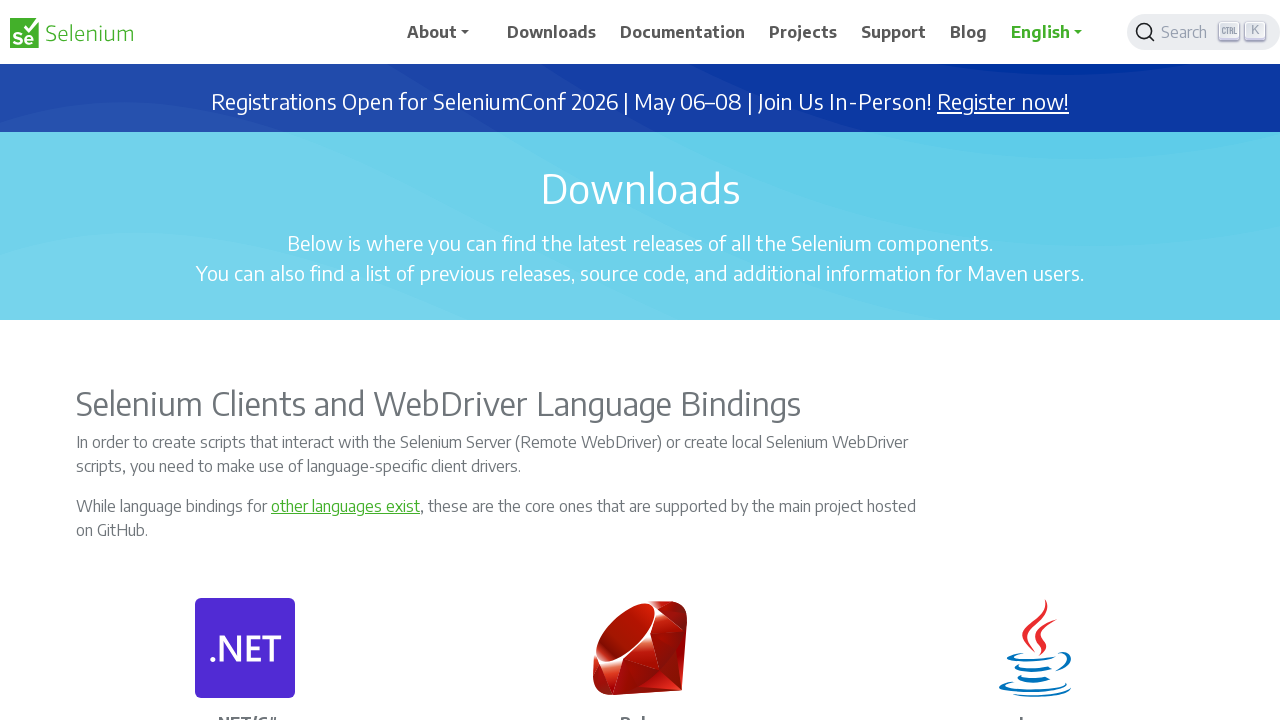

Scrolled to Selenium IDE section
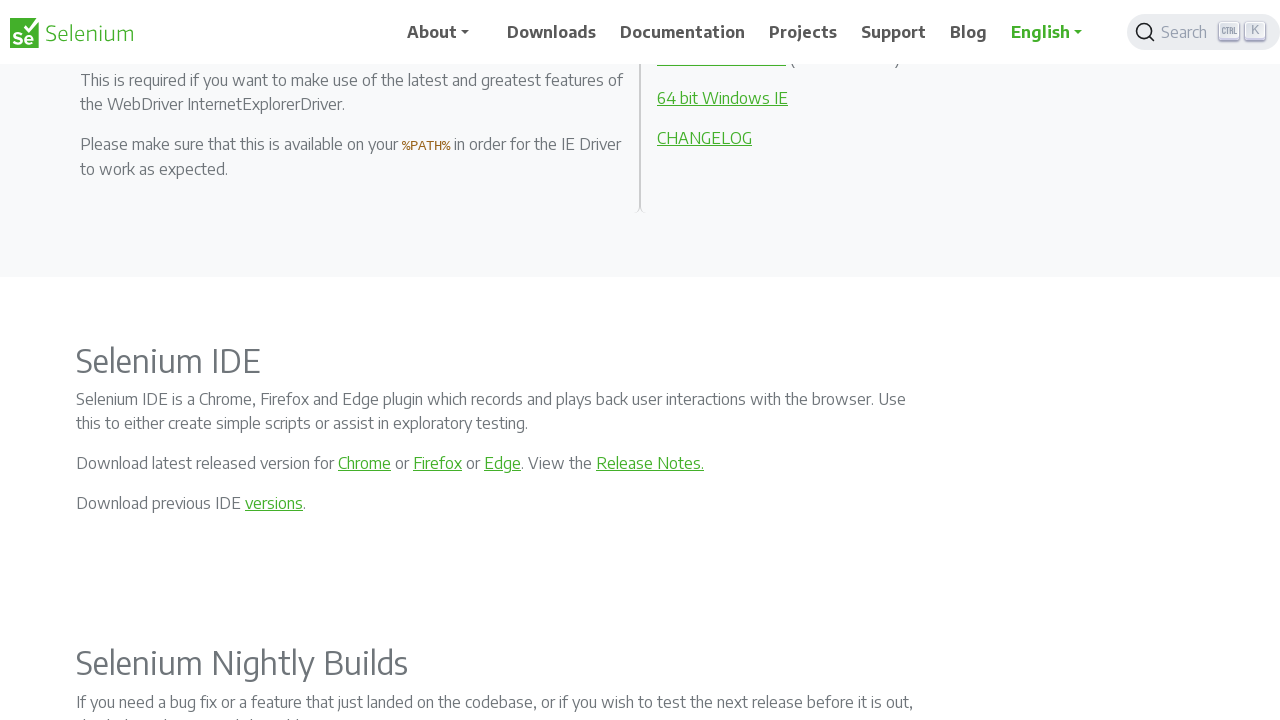

Scrolled up 200px for better visibility
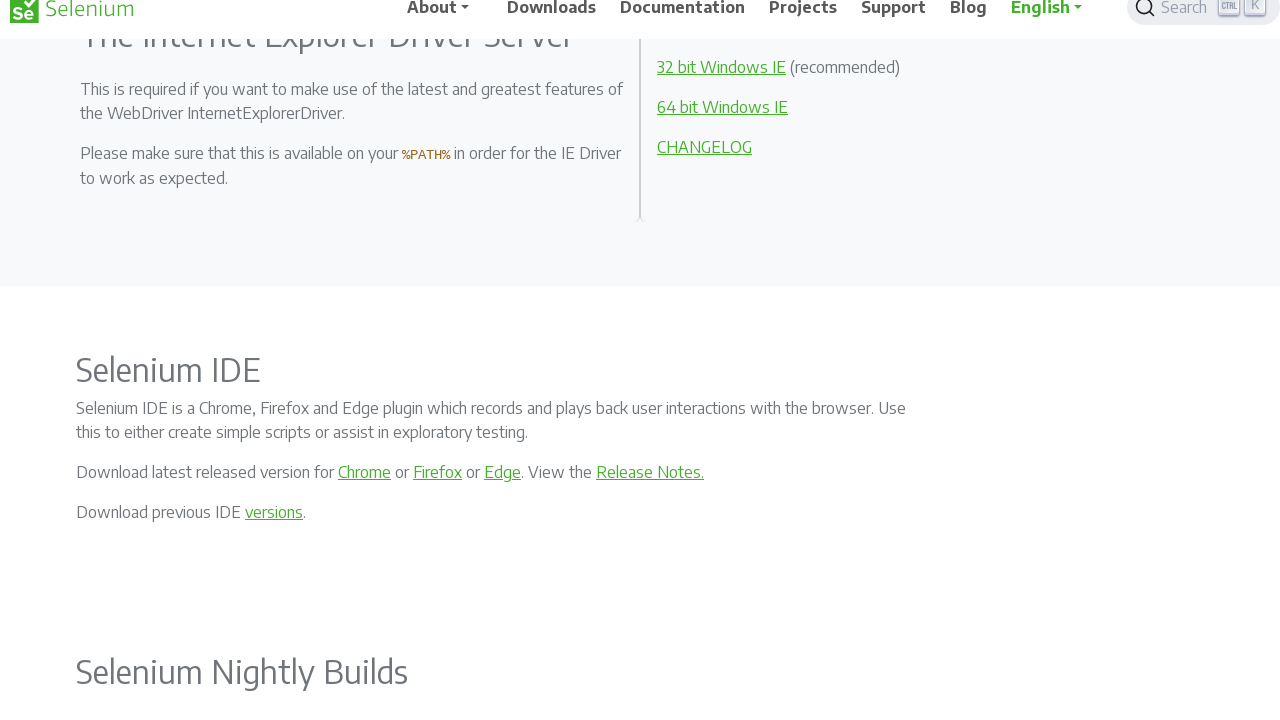

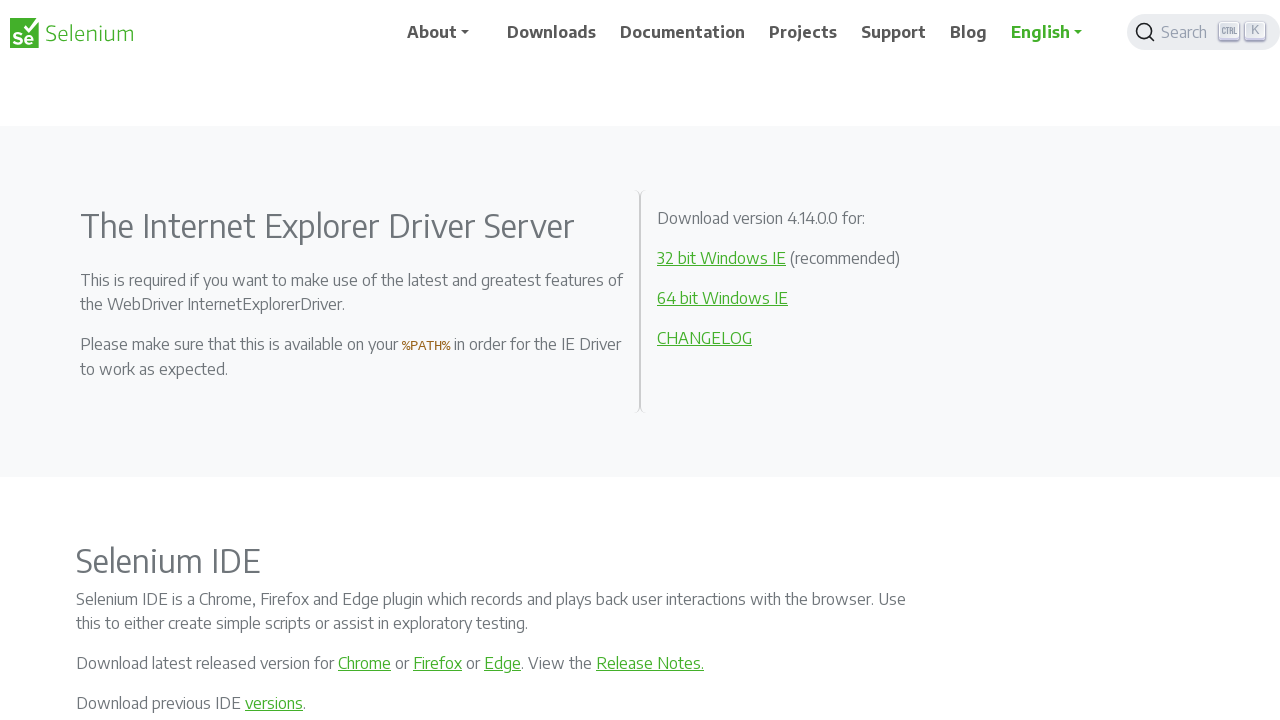